Navigates to the edited.com homepage and verifies that anchor links are present on the page

Starting URL: https://edited.com

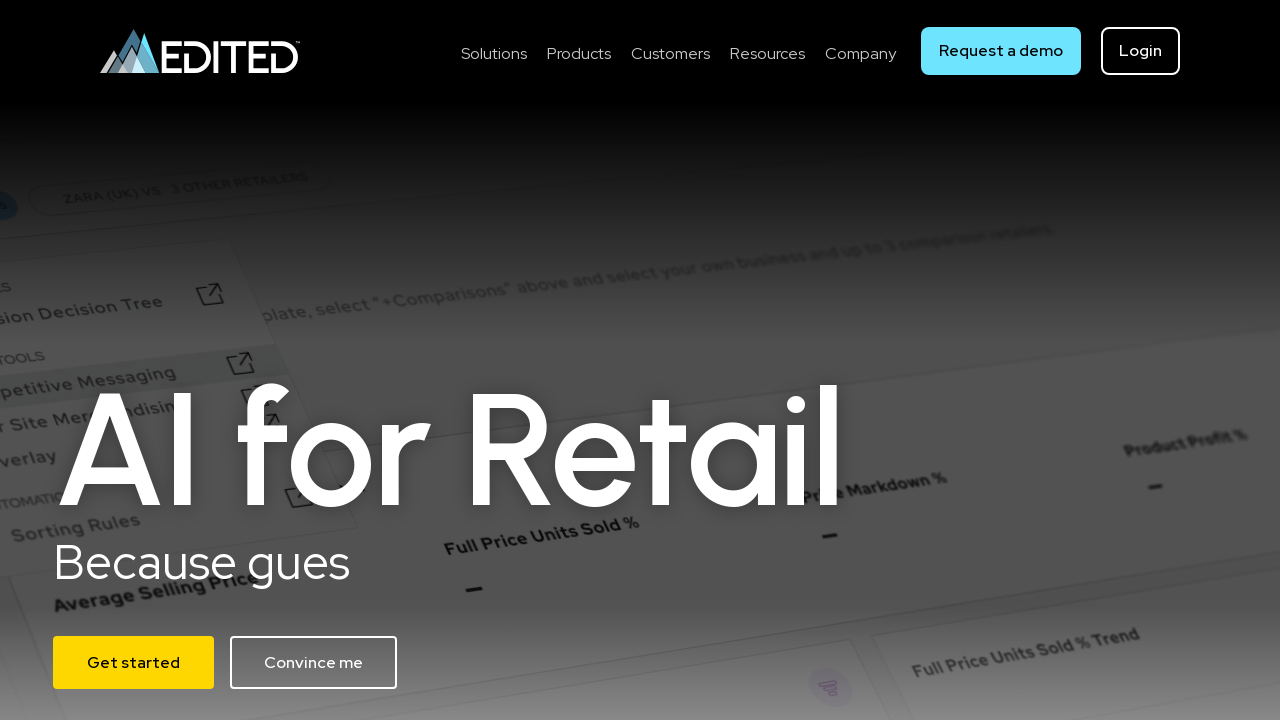

Navigated to edited.com homepage
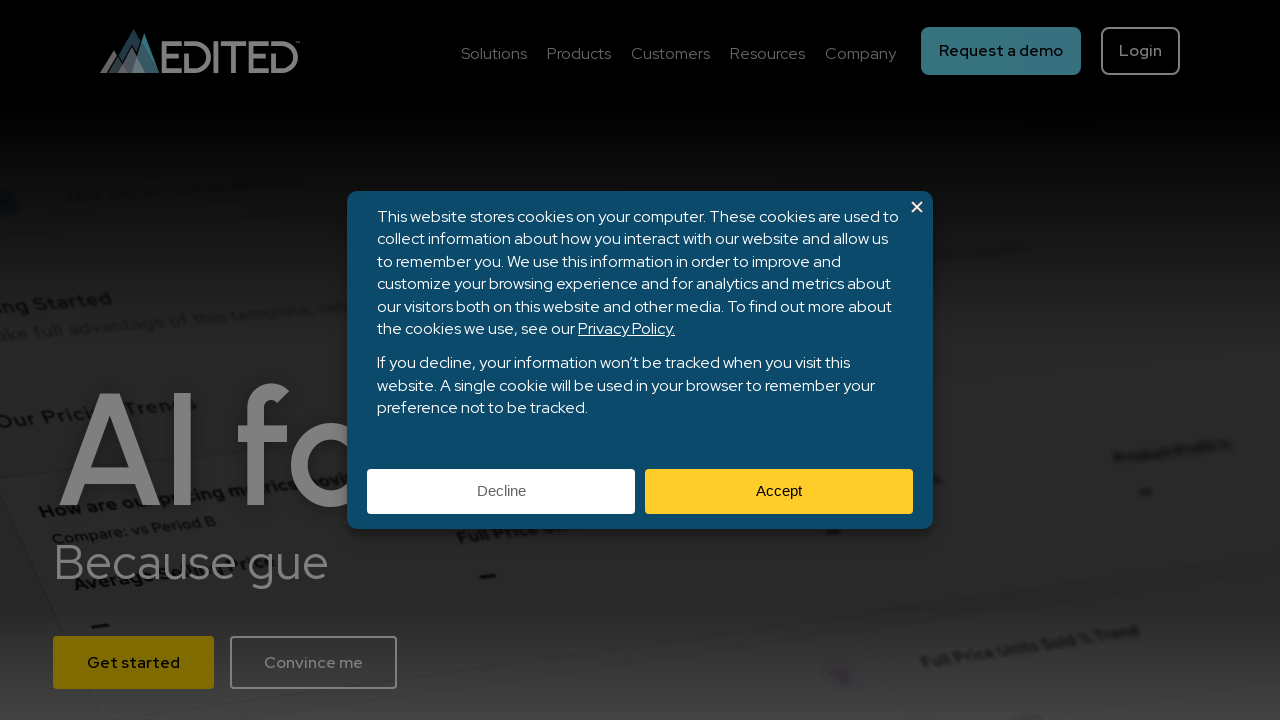

Waited for anchor links to load on the page
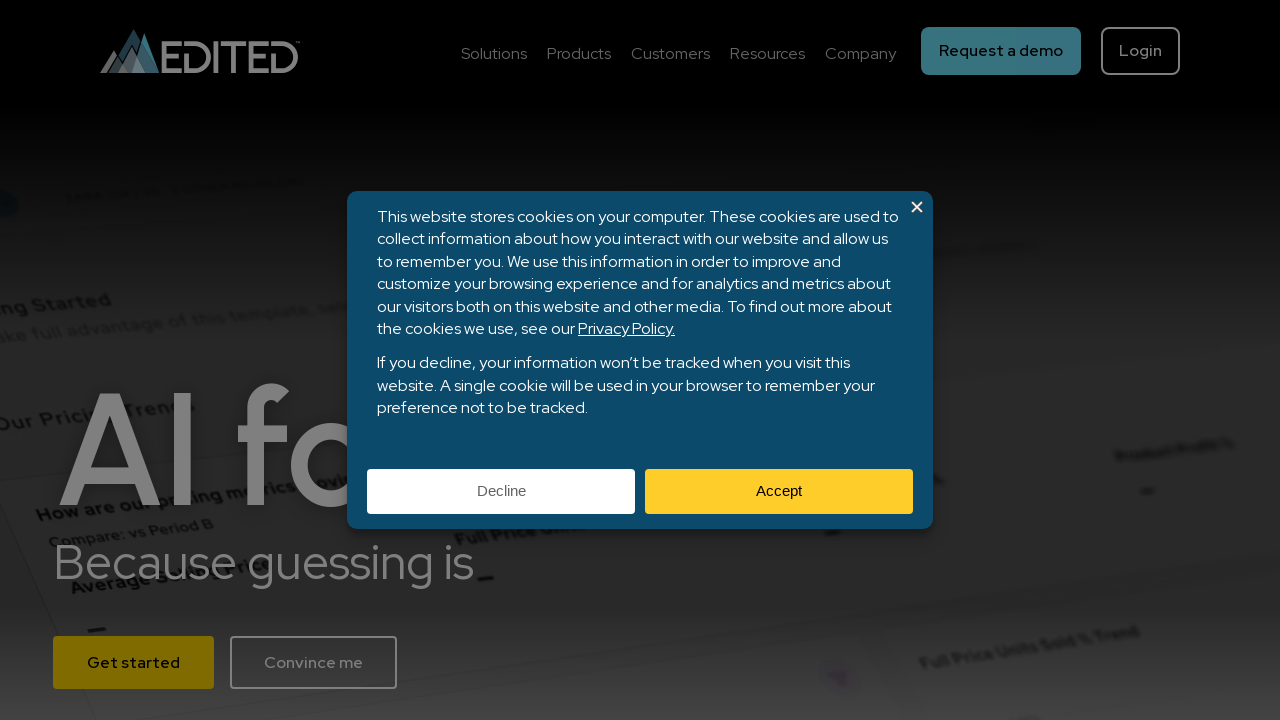

Located all anchor links with href attributes
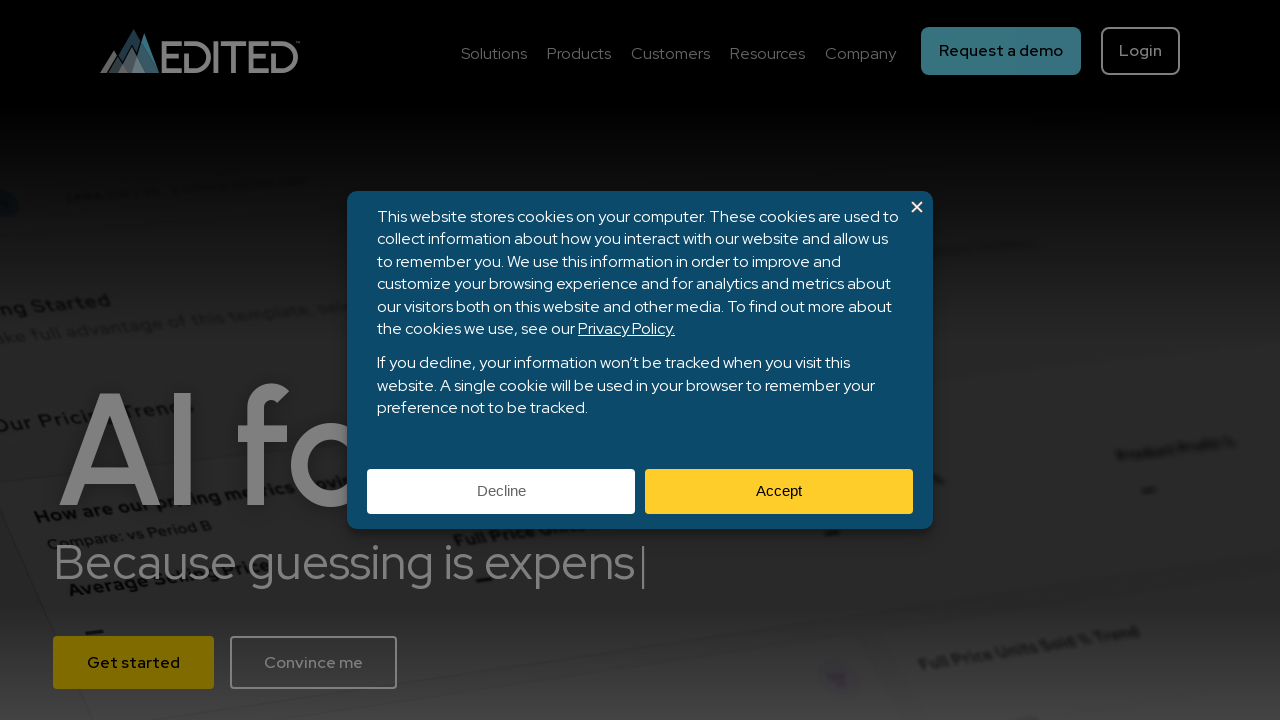

Verified that anchor links are present on the page (found 74 links)
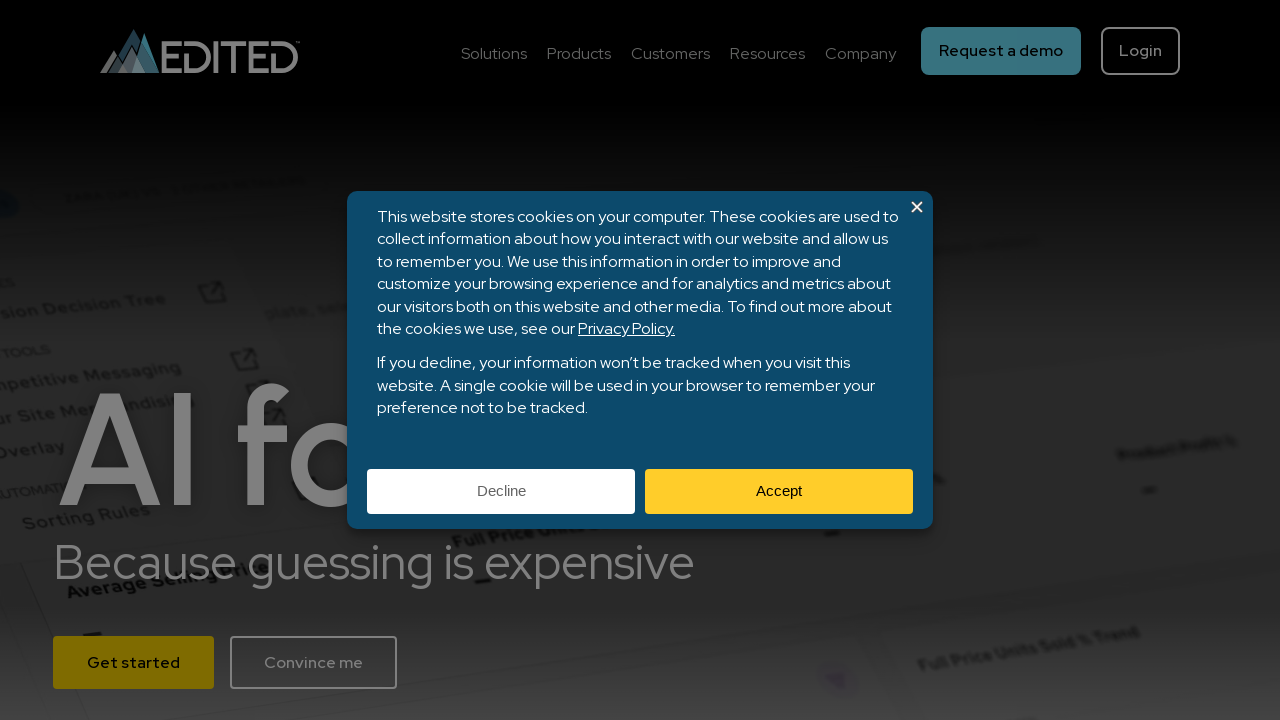

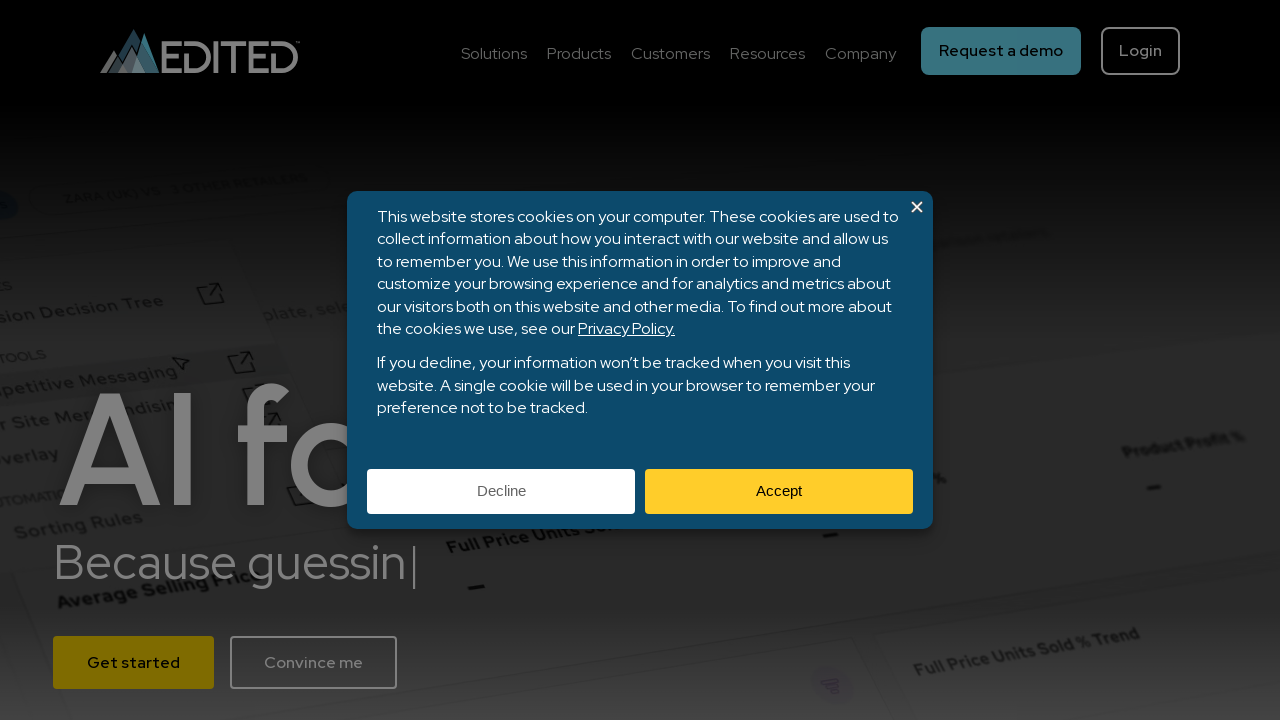